Tests button click behavior by navigating to the click page and clicking buttons that change state

Starting URL: http://www.uitestingplayground.com/

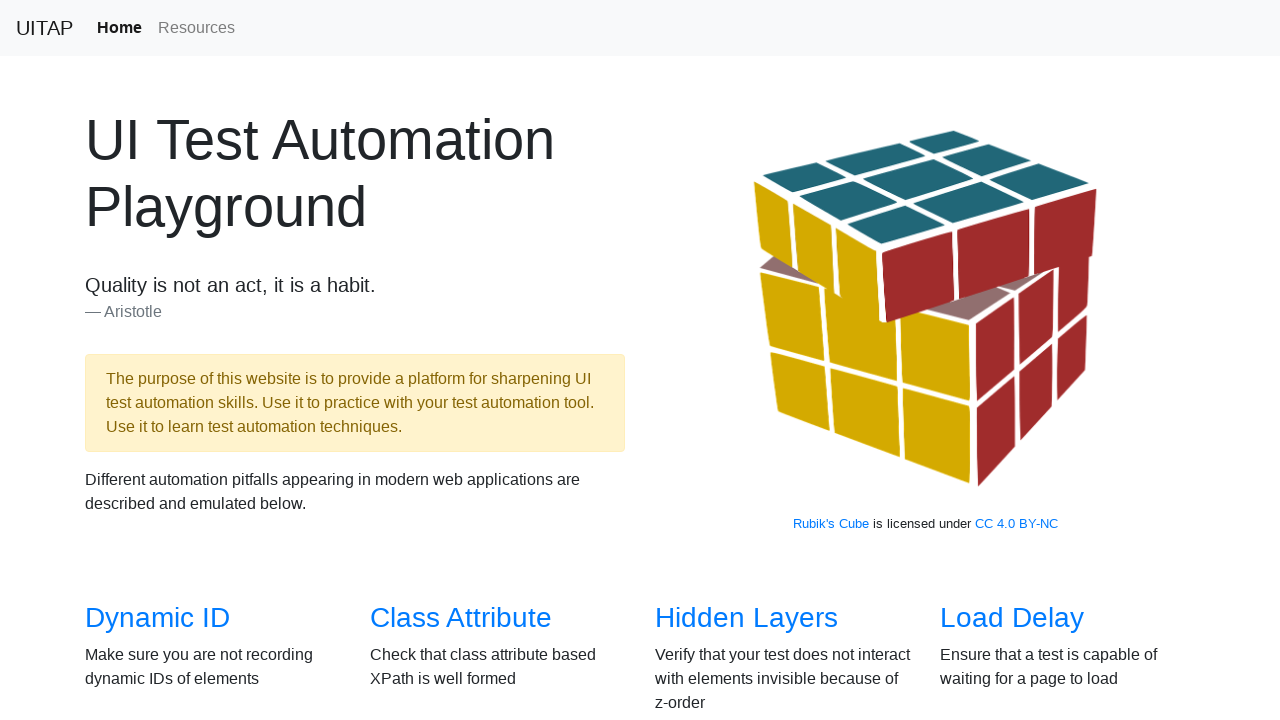

Clicked link to navigate to Click page at (685, 360) on a[href="/click"]
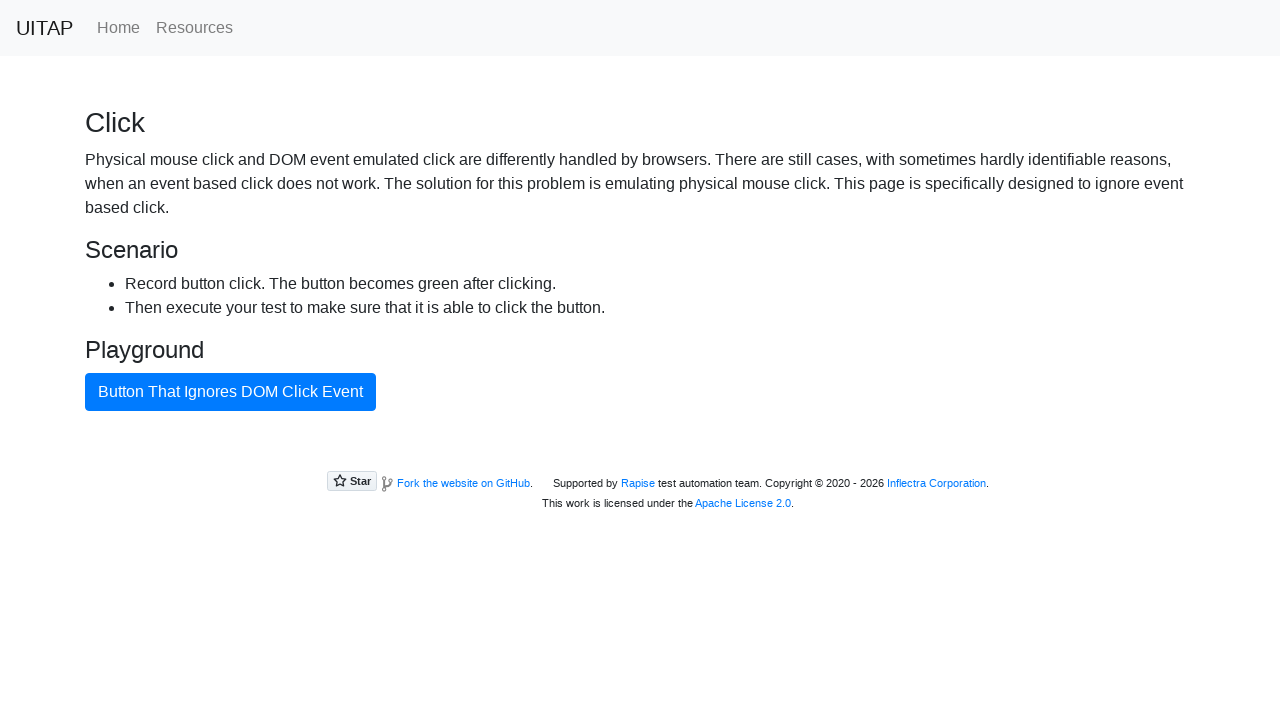

Clicked primary button which changes to success button at (230, 392) on button.btn.btn-primary
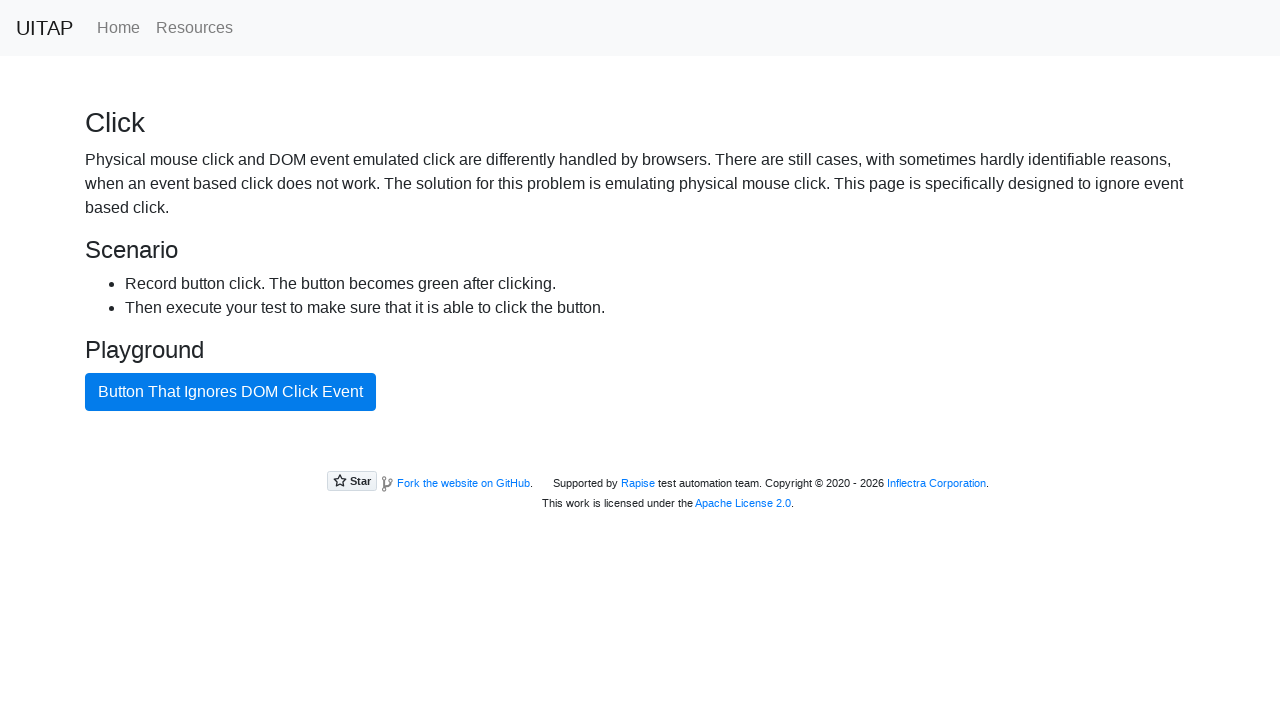

Clicked success button to complete button click behavior test at (230, 392) on button.btn.btn-success
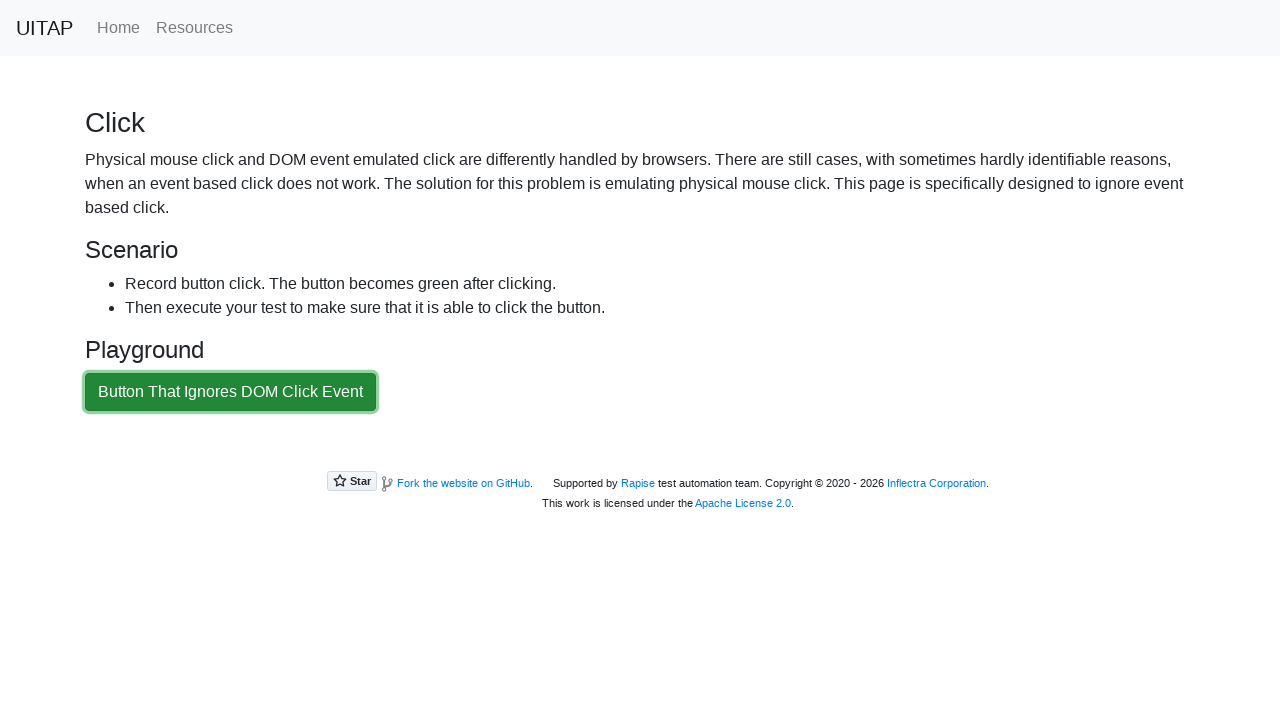

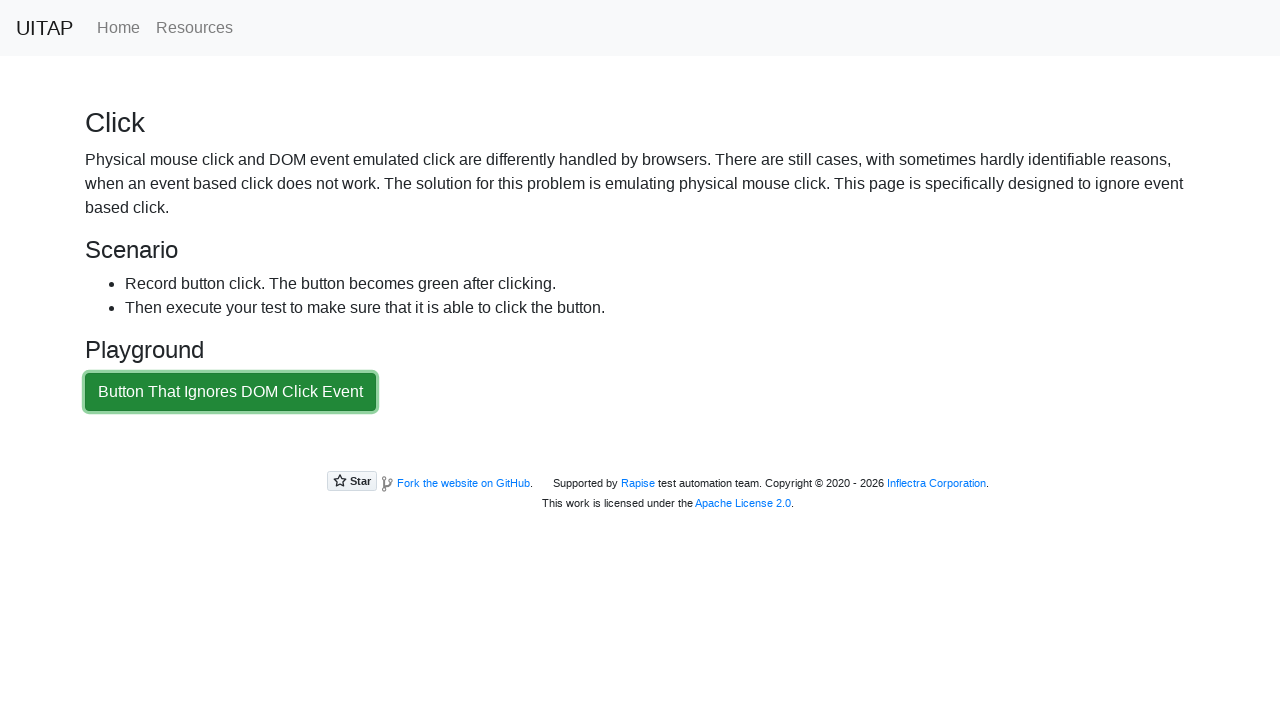